Tests clicking a button with dynamic ID by using CSS selector to locate the primary button

Starting URL: http://uitestingplayground.com/dynamicid

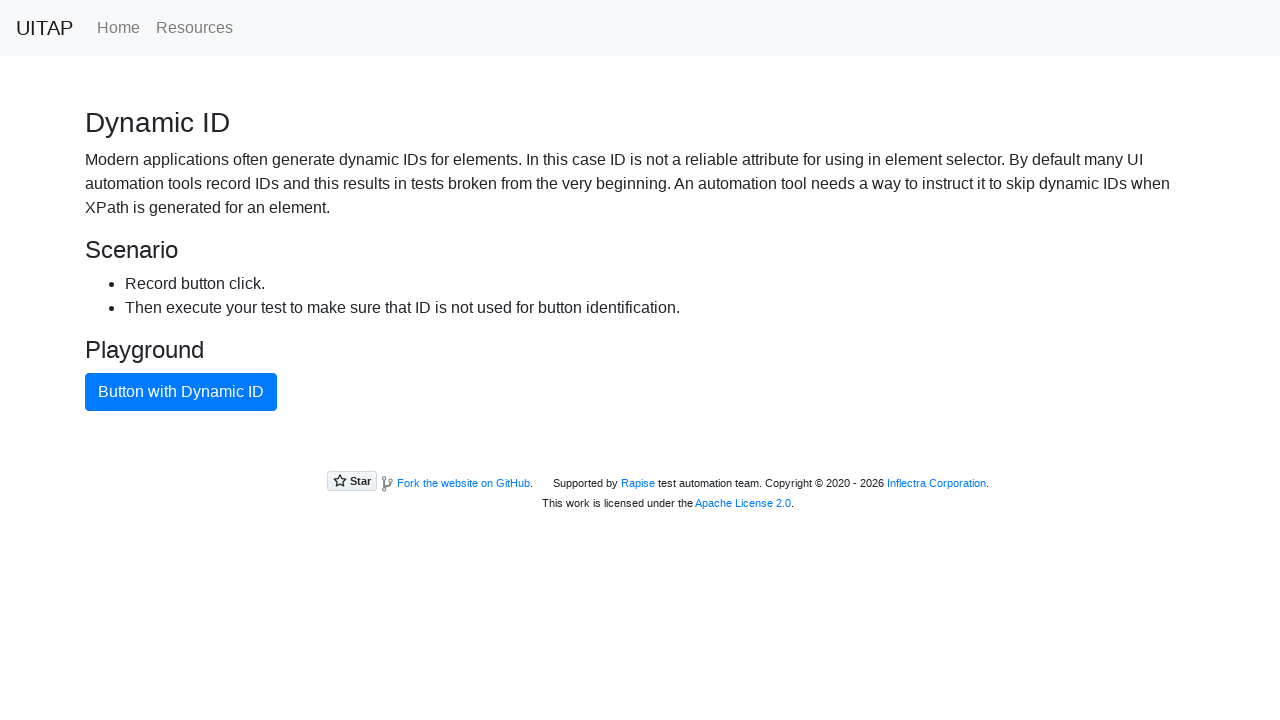

Clicked the primary button using CSS selector to locate dynamic ID button at (181, 392) on .btn.btn-primary
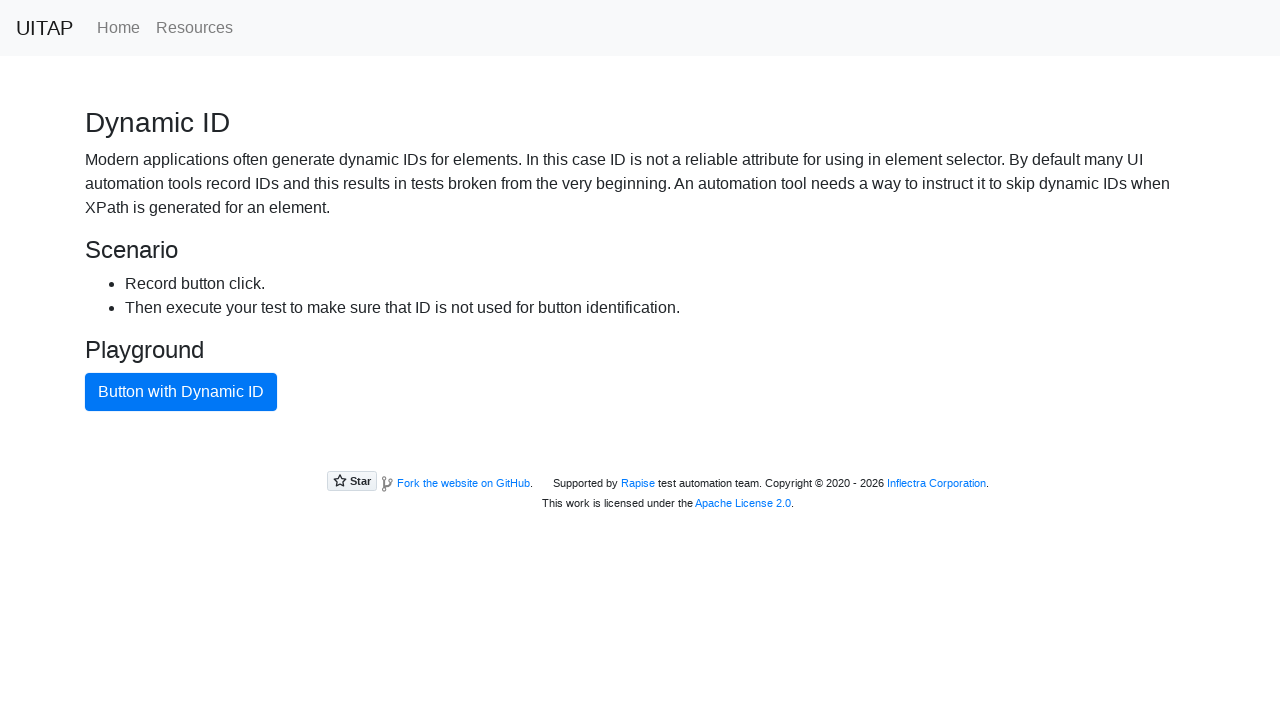

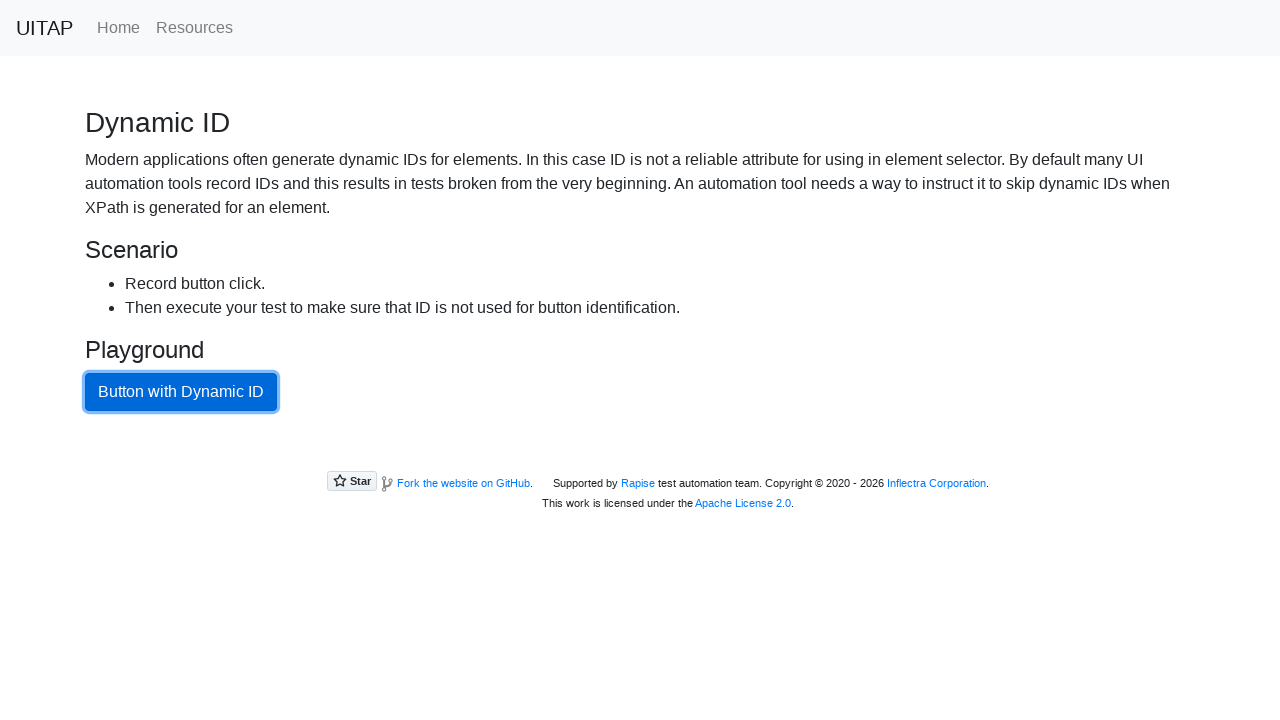